Tests selecting June 2, 2021 using the date picker and verifies the input shows 06/02/2021

Starting URL: https://demoqa.com/date-picker

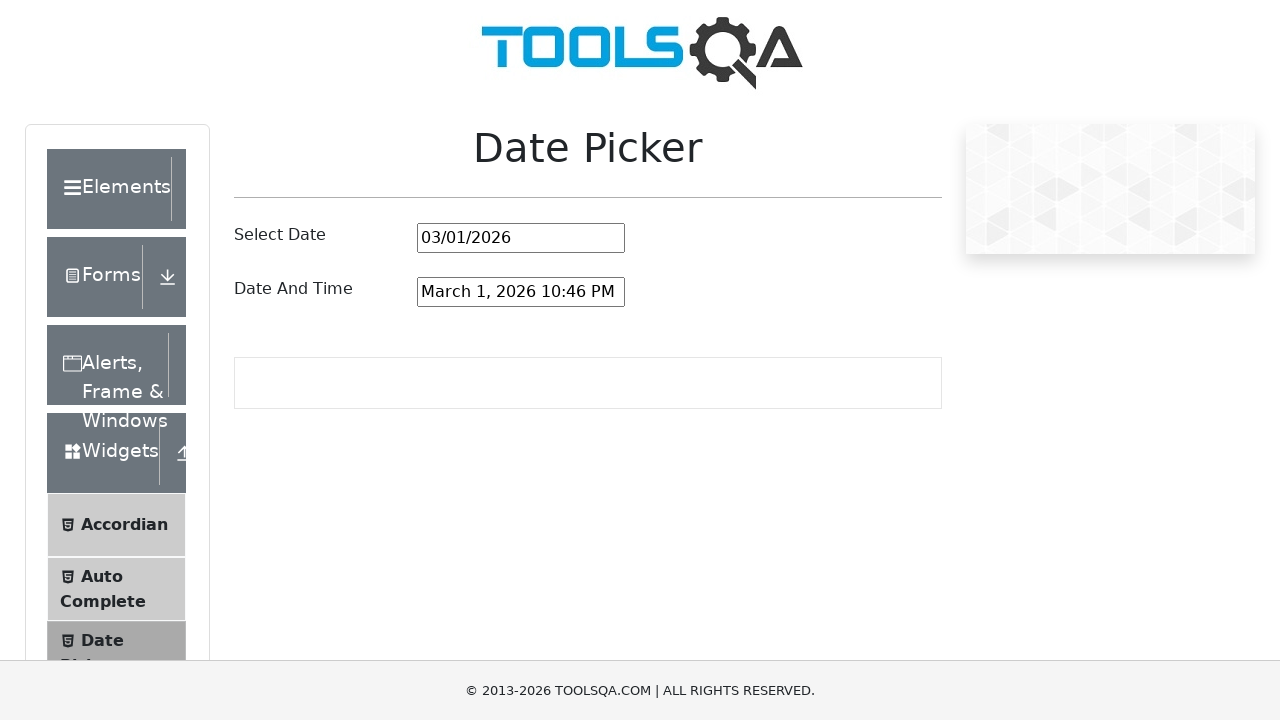

Clicked on date picker input to open the date picker at (521, 238) on #datePickerMonthYearInput
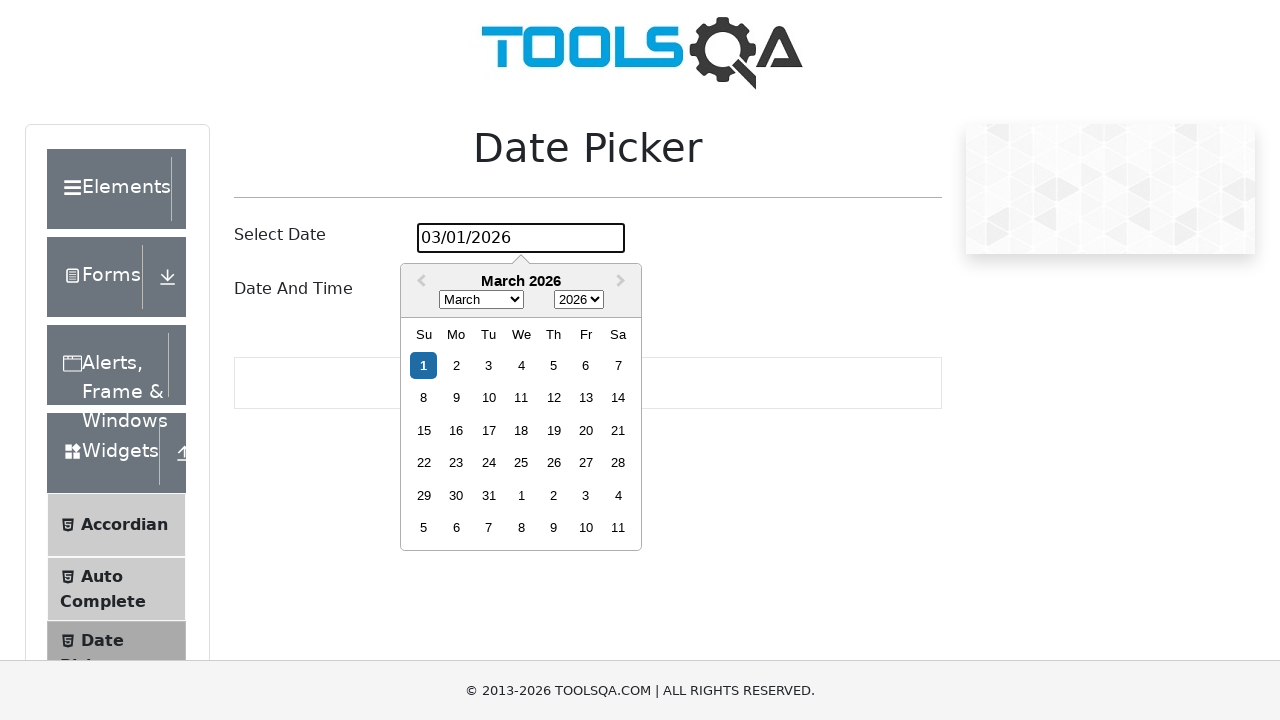

Selected June from the month dropdown on .react-datepicker__month-select
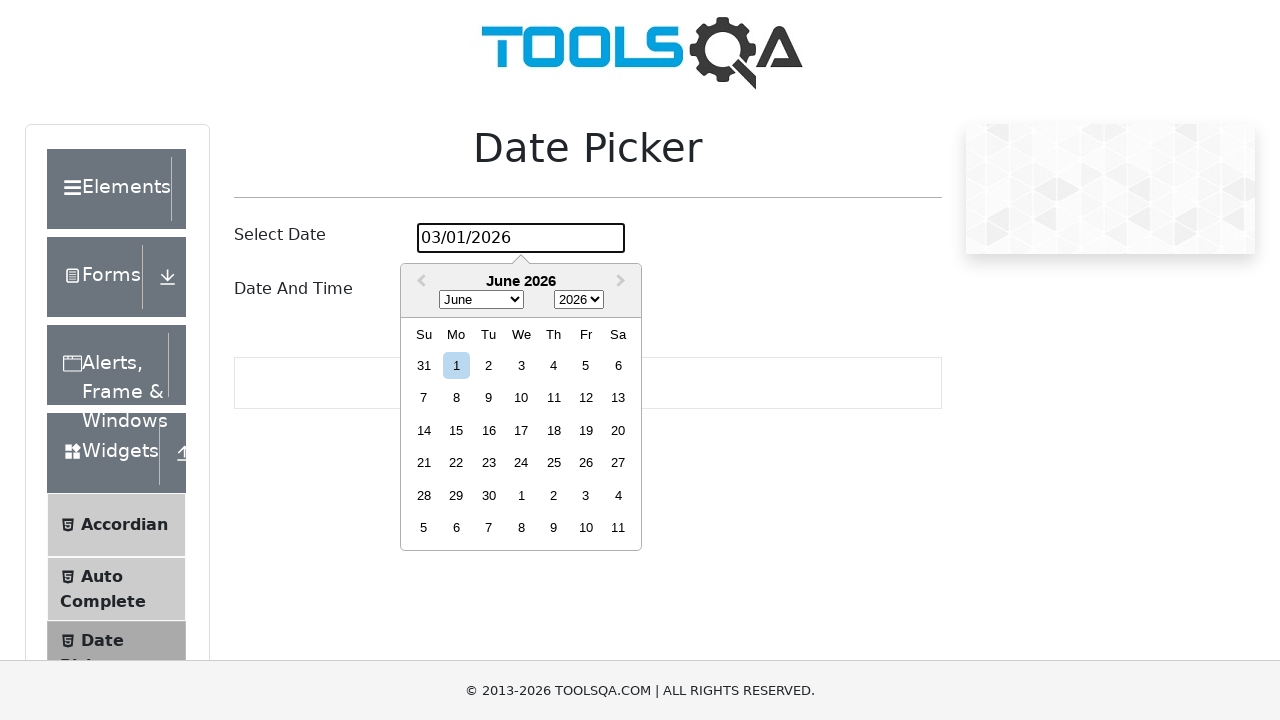

Selected 2021 from the year dropdown on .react-datepicker__year-select
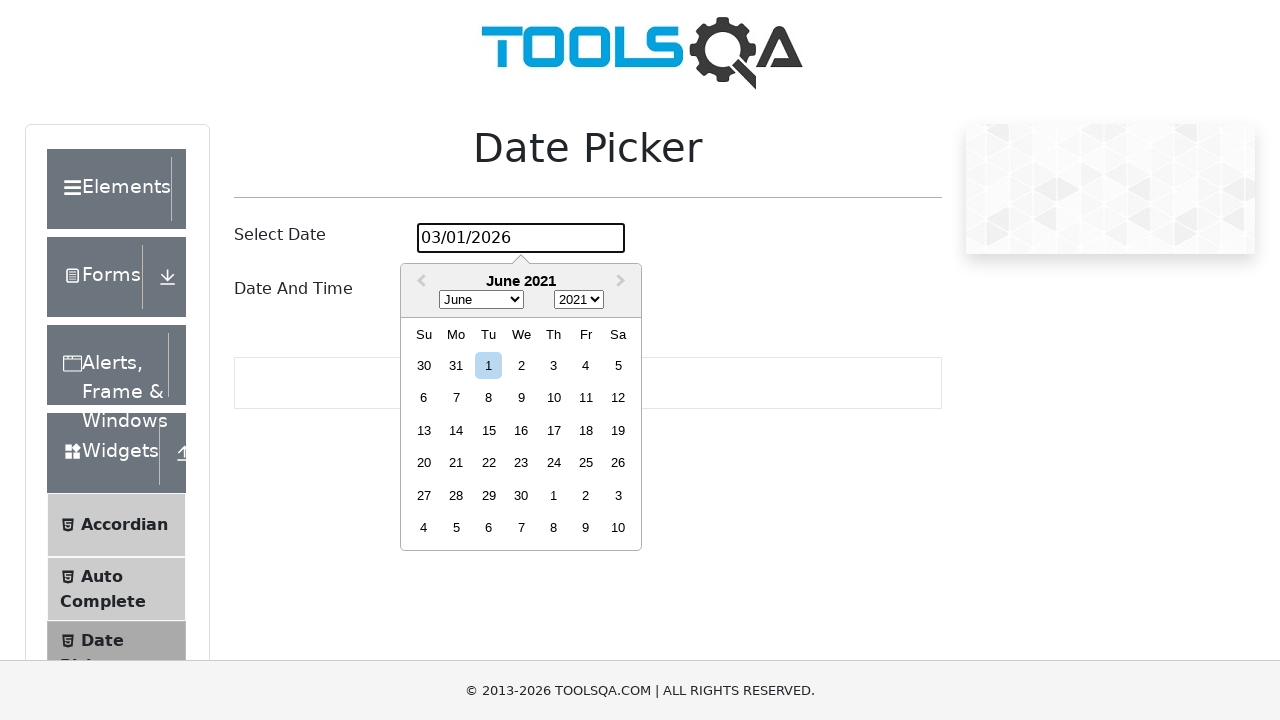

Clicked on day 2 to select June 2, 2021 at (521, 365) on .react-datepicker__week >> internal:text="2"s >> nth=0
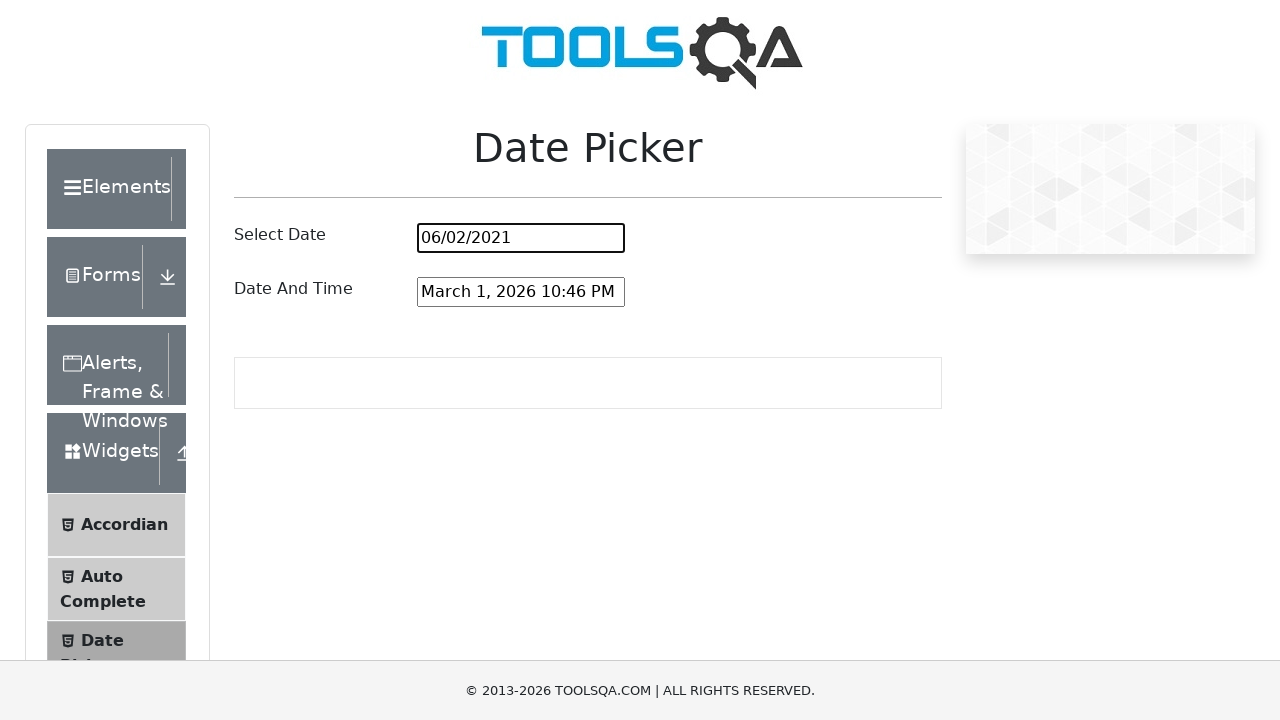

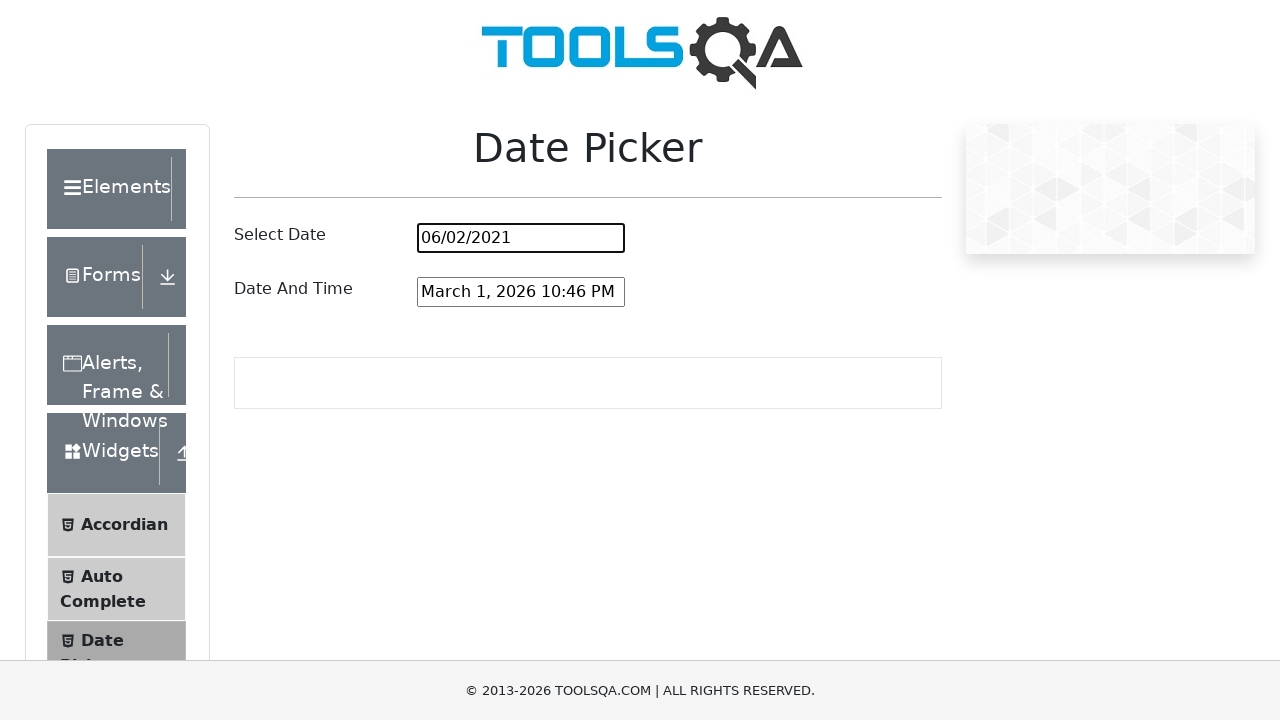